Clicks the Enable button and verifies the text input becomes enabled after waiting for confirmation

Starting URL: http://the-internet.herokuapp.com/dynamic_controls

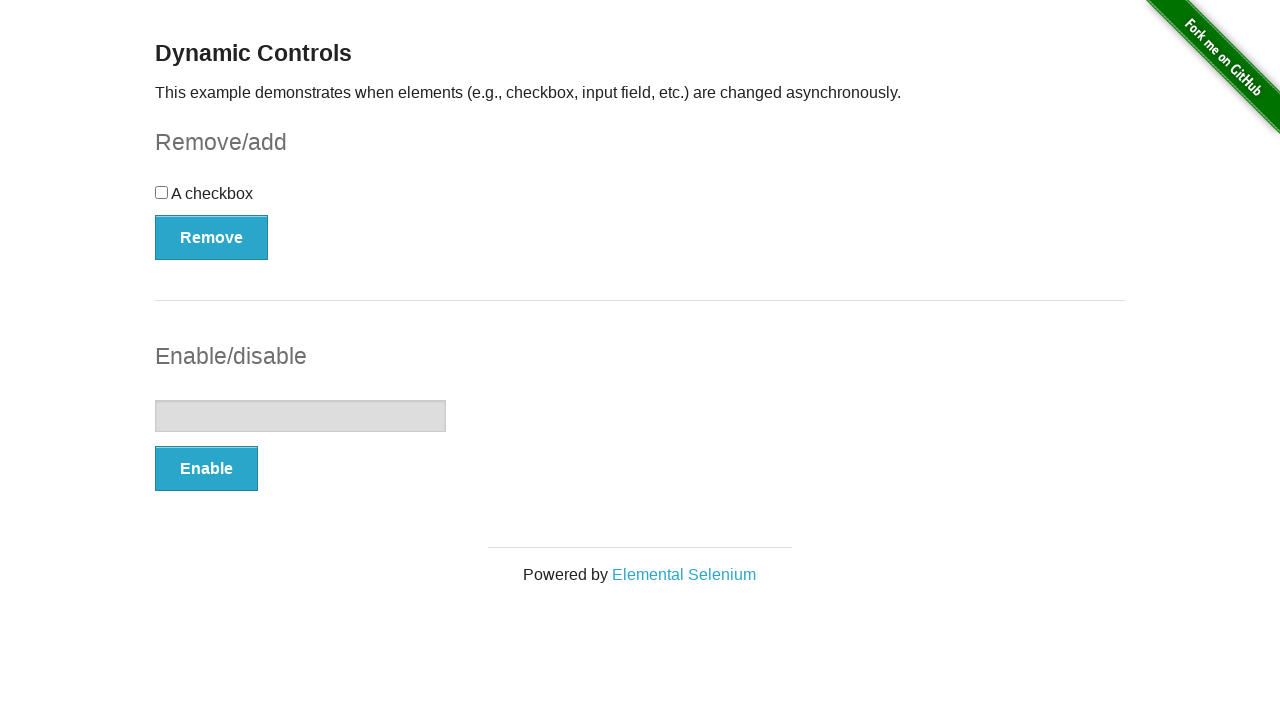

Navigated to Dynamic Controls page
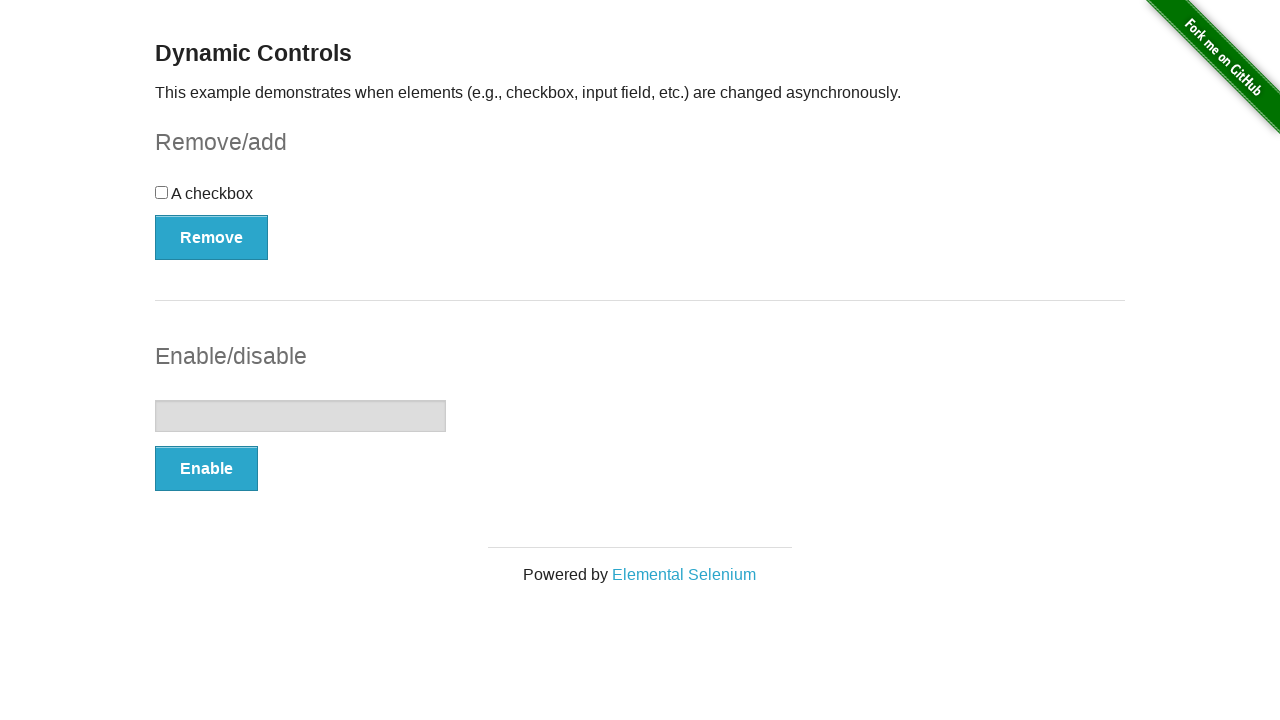

Clicked the Enable button at (206, 469) on button:has-text('Enable')
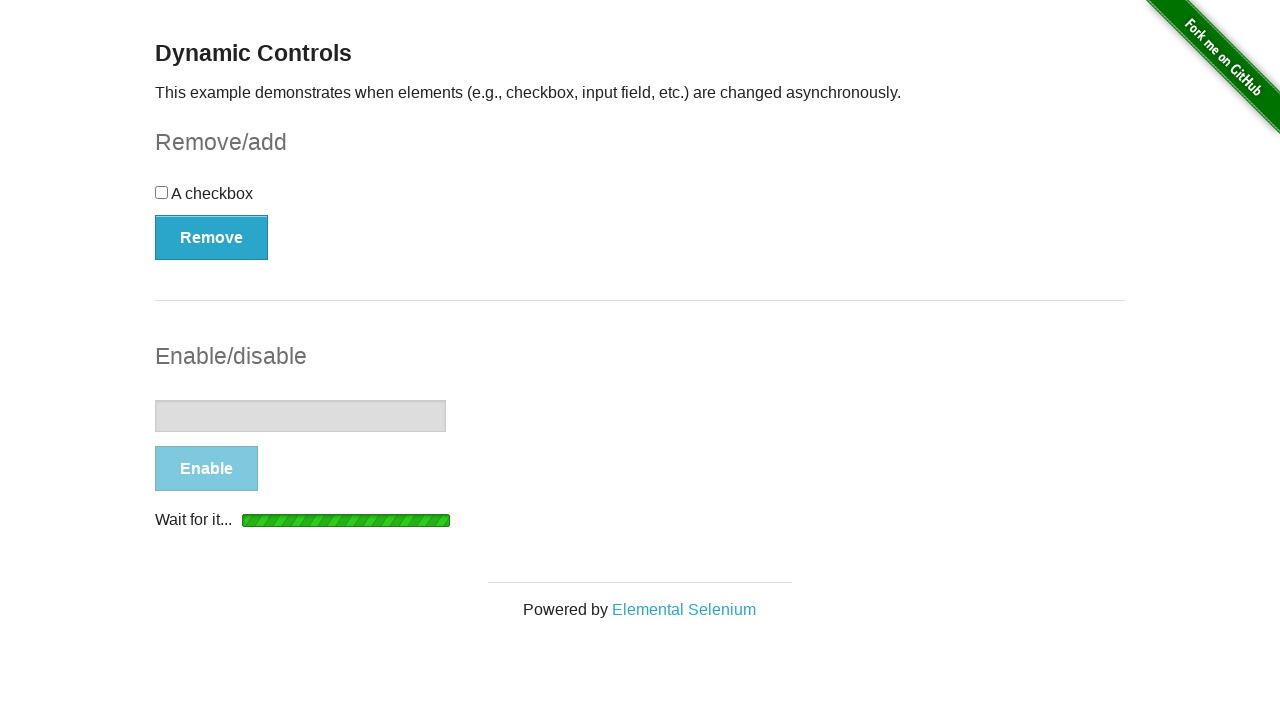

Confirmation message 'It's enabled!' appeared
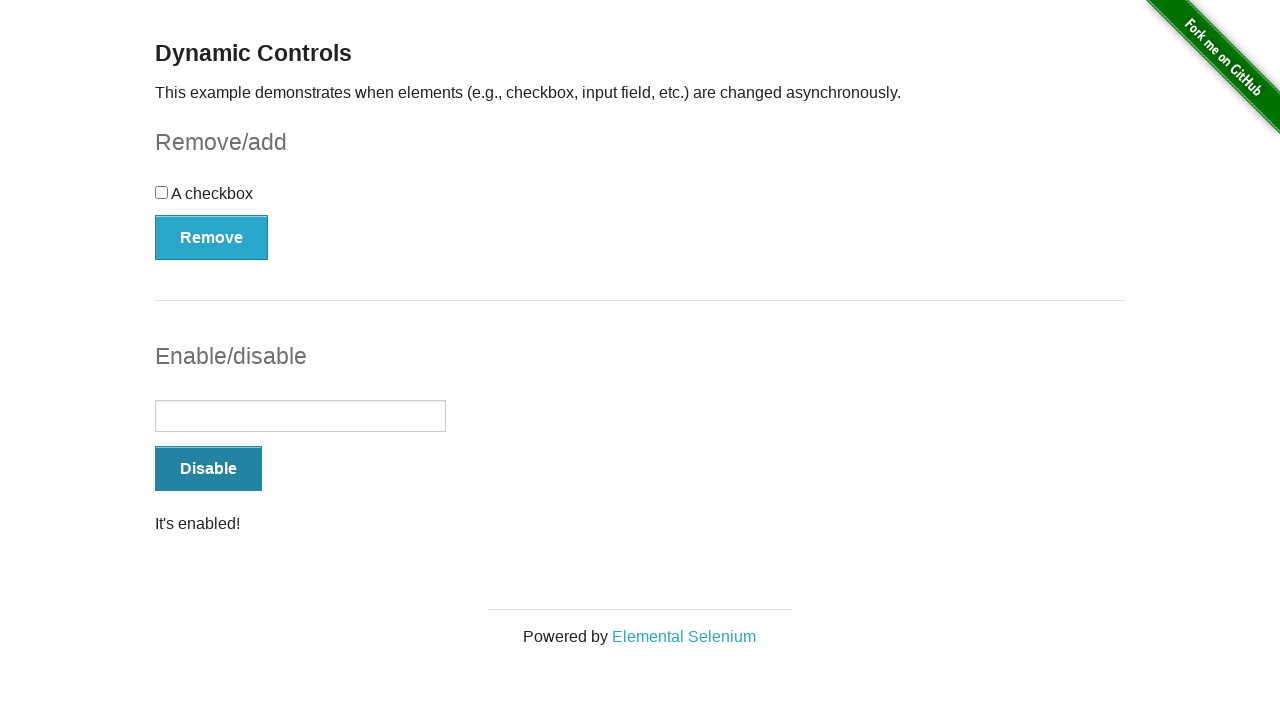

Verified that the text input is enabled
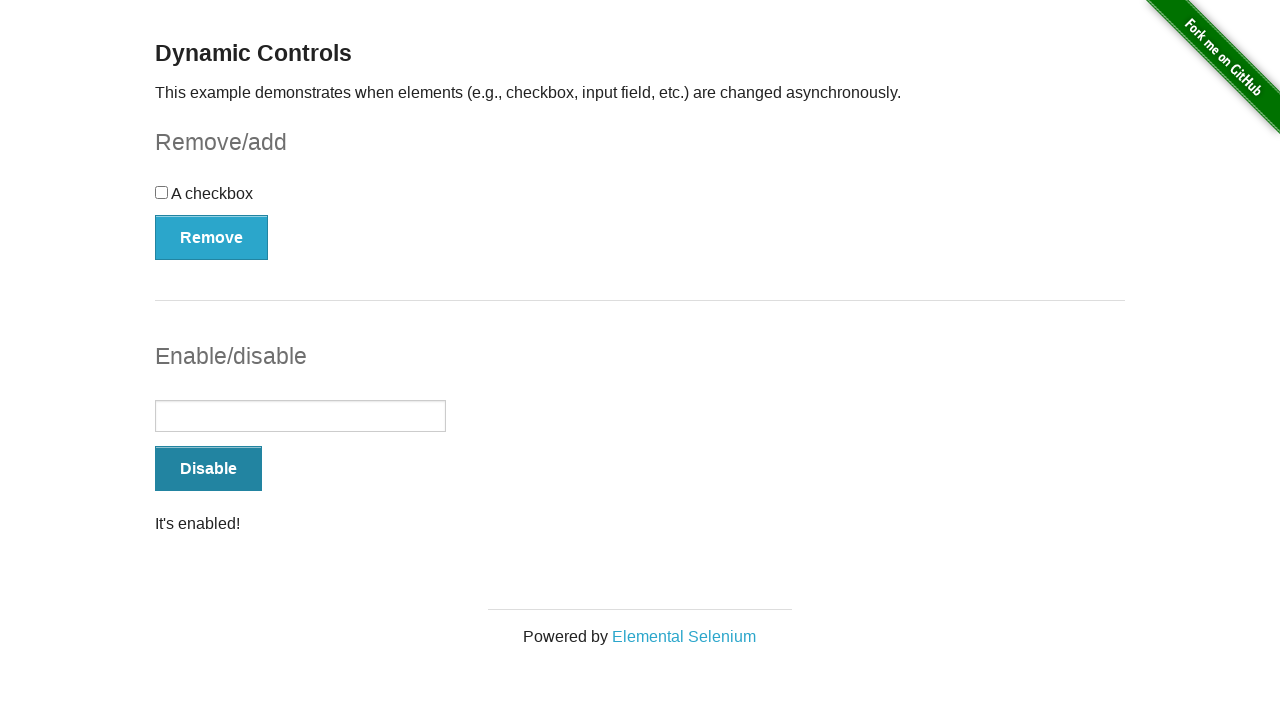

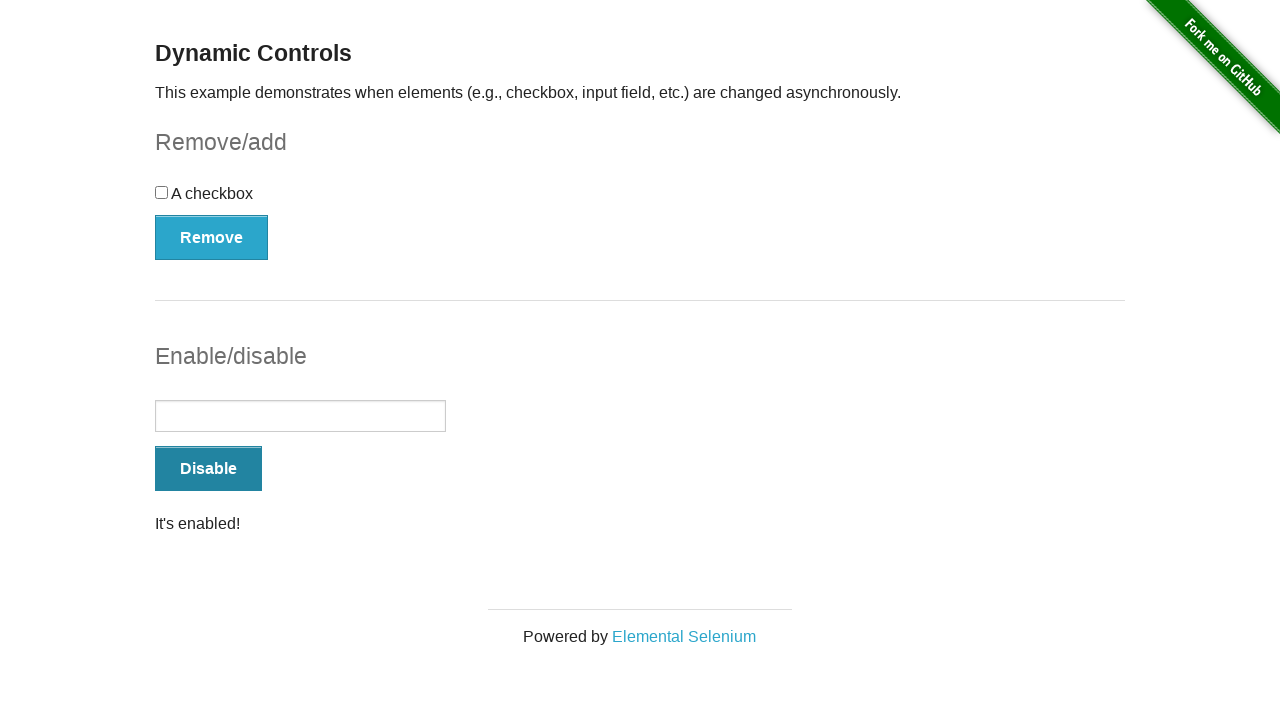